Tests checkbox interactions by checking the first checkbox and unchecking the second checkbox

Starting URL: https://the-internet.herokuapp.com/checkboxes

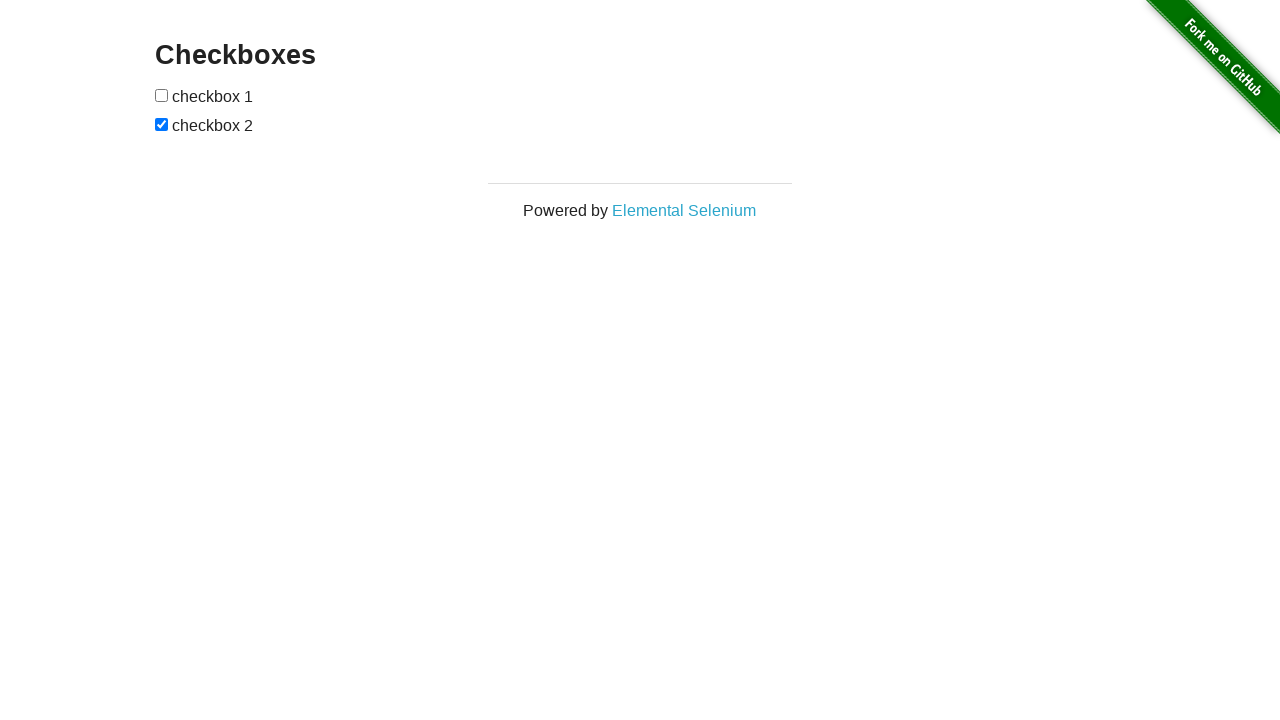

Checked the first checkbox at (162, 95) on #checkboxes [type="checkbox"]:nth-child(1)
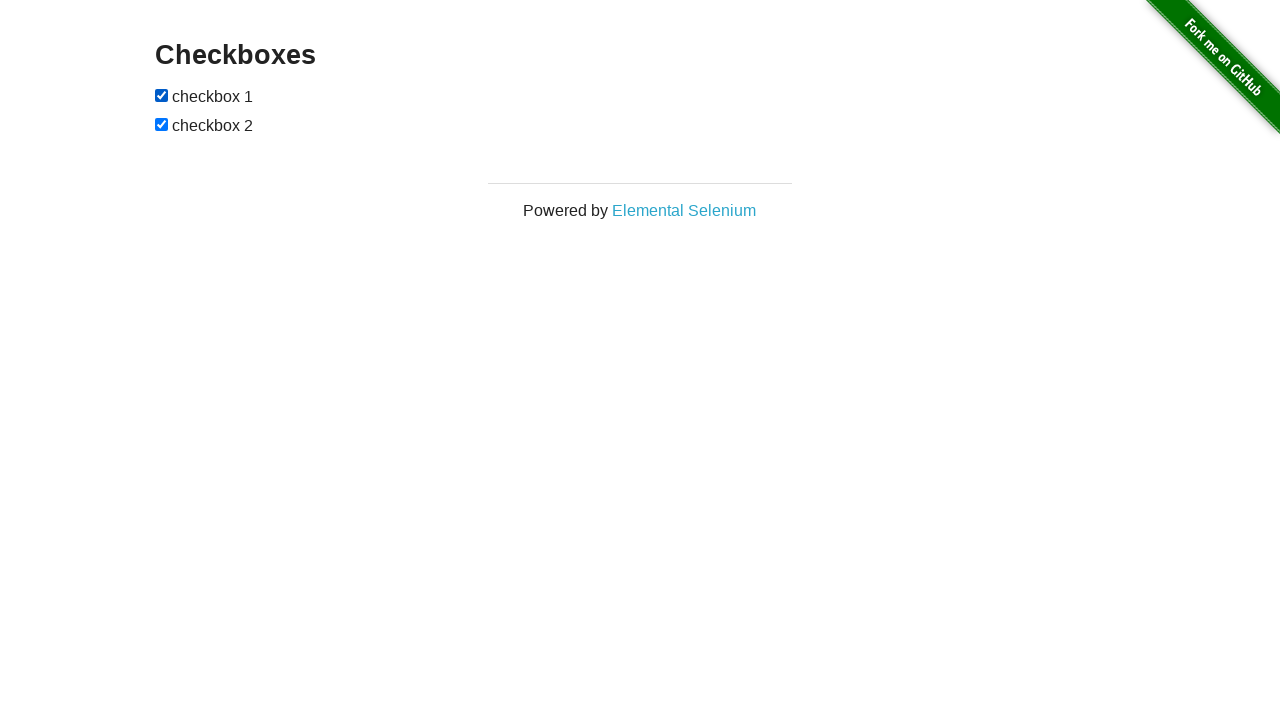

Unchecked the second checkbox at (162, 124) on #checkboxes [type="checkbox"]:nth-child(3)
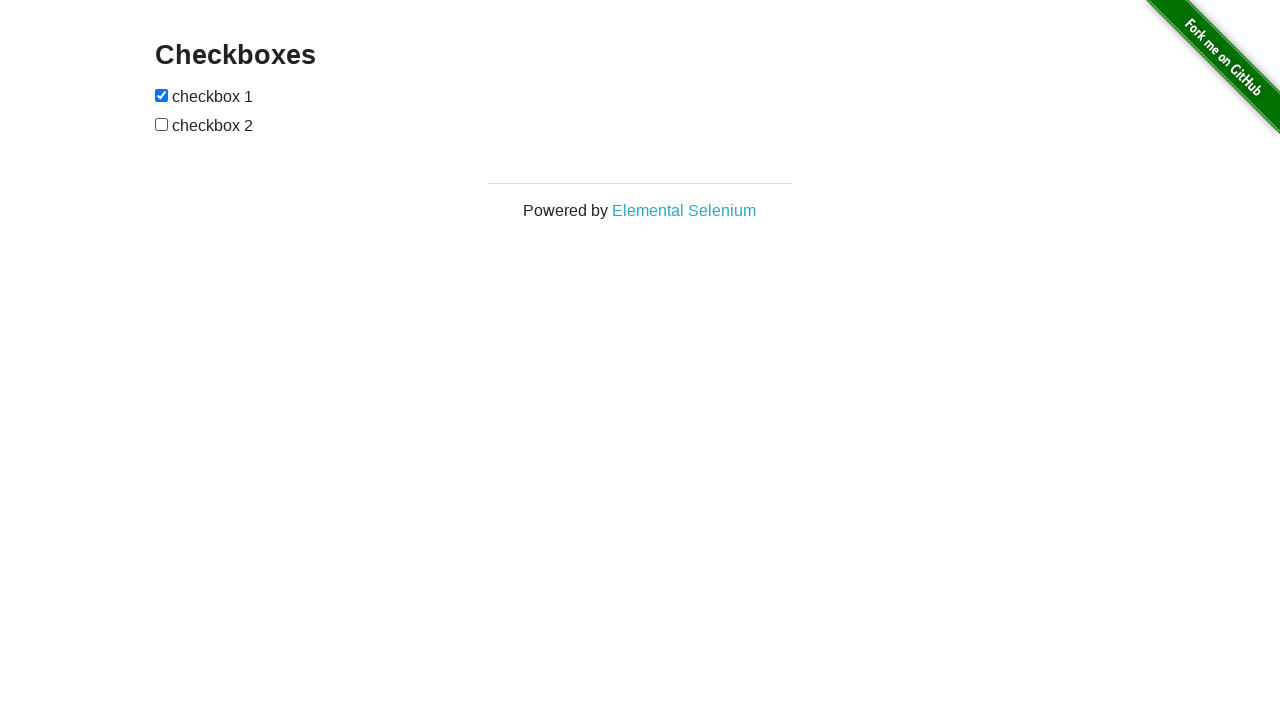

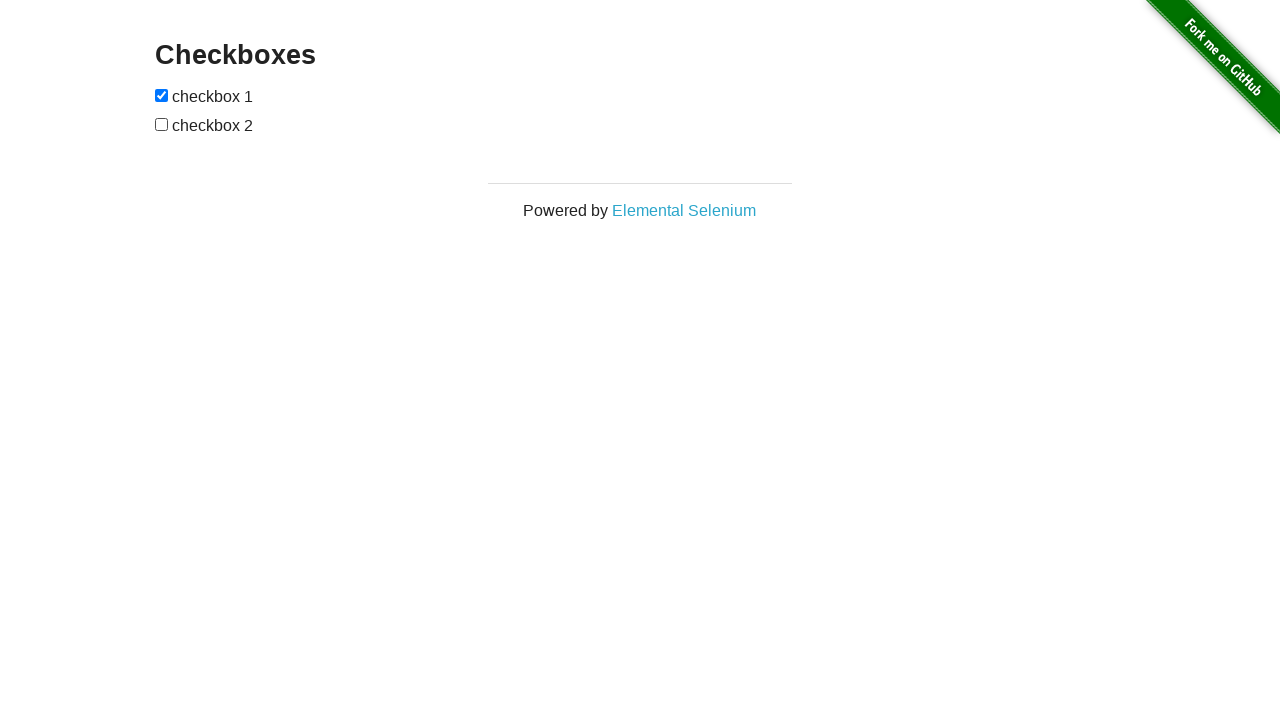